Tests a shopping cart game by filling in quantities for various items (vegetables like cabbage, carrots, tofu) and clicking the check result button to verify the list

Starting URL: https://material.playwrightvn.com/games/001-di-cho.html

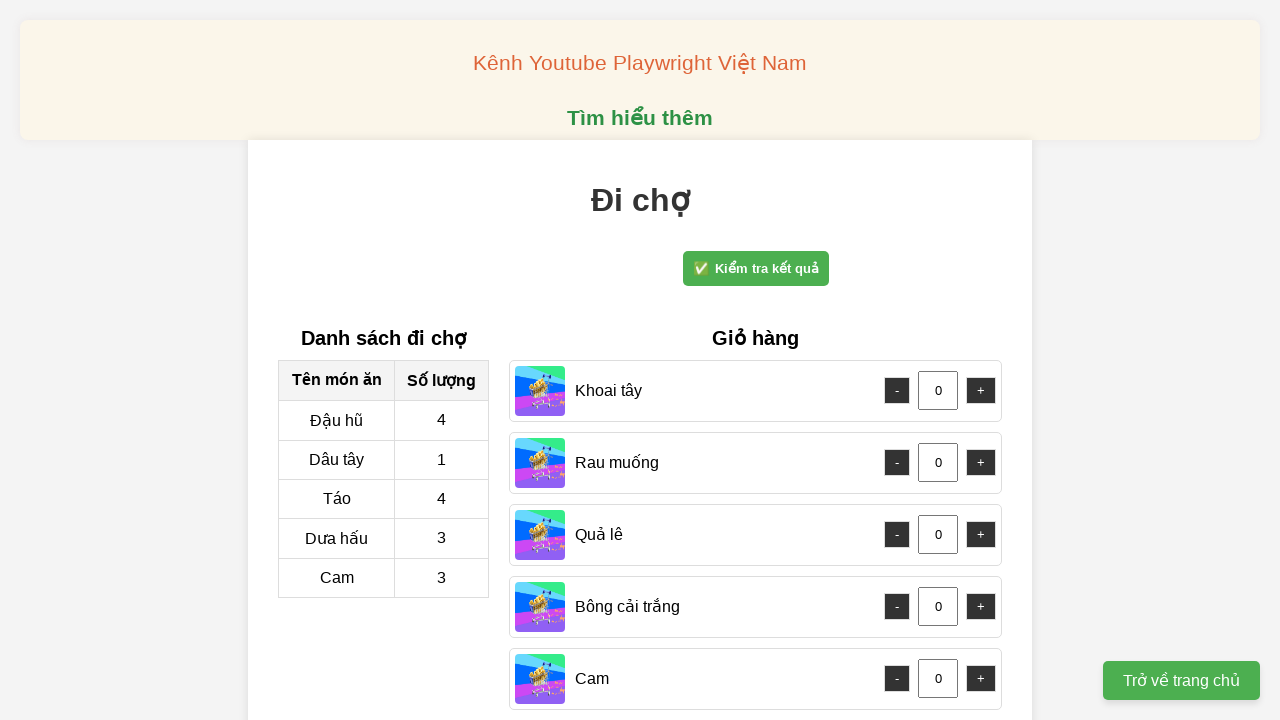

Set up dialog handler to accept validation dialogs
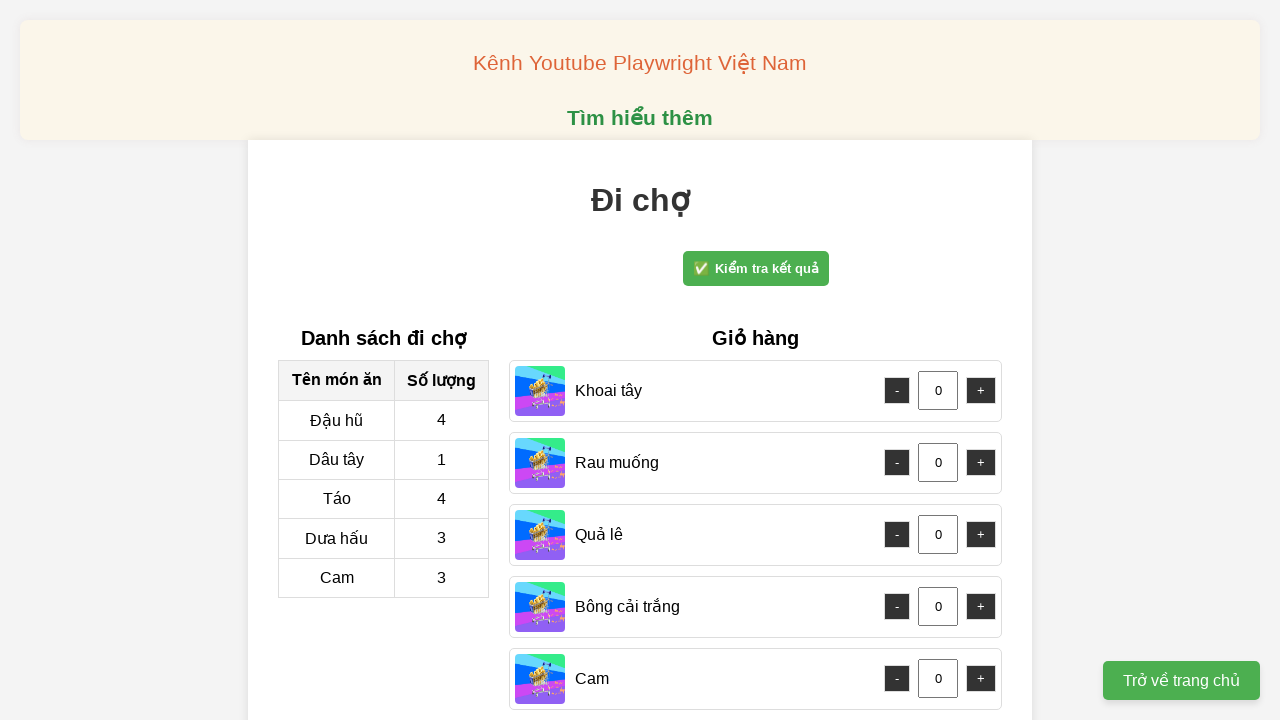

Removed readonly attribute from green cabbage quantity field
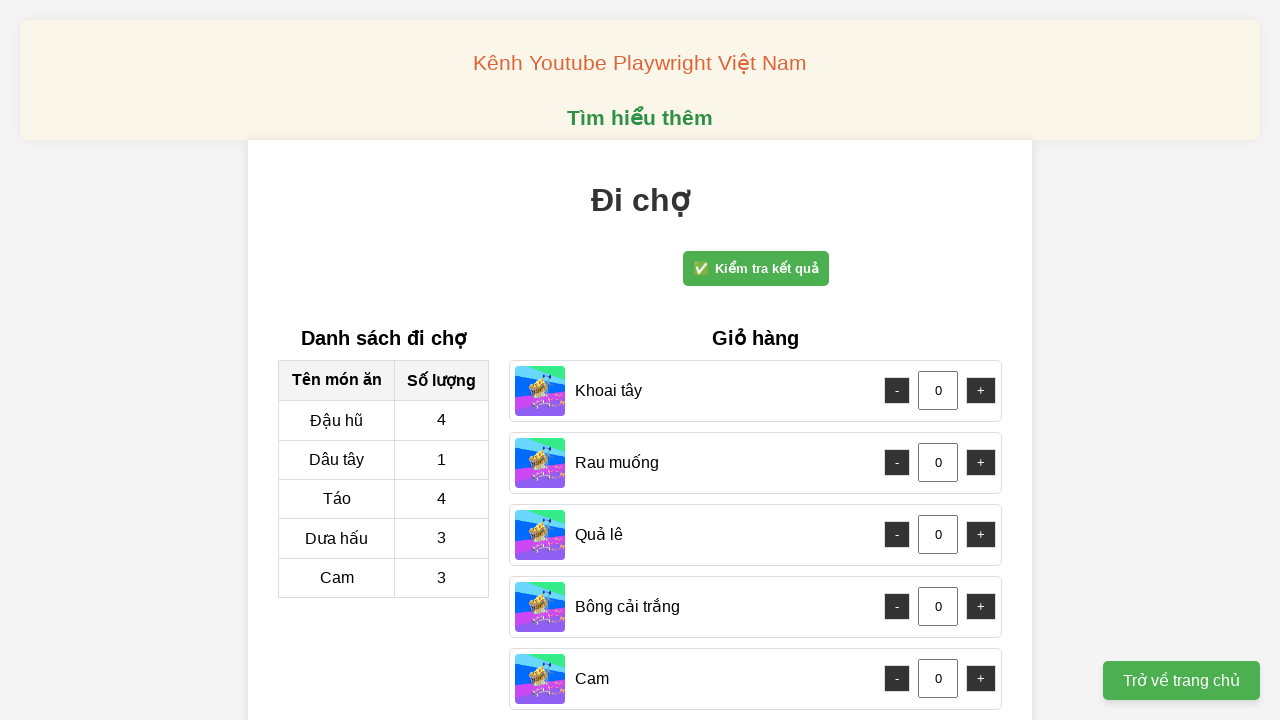

Filled green cabbage quantity with 3 on #cart > div:nth-child(3) > div.quantity-control > input
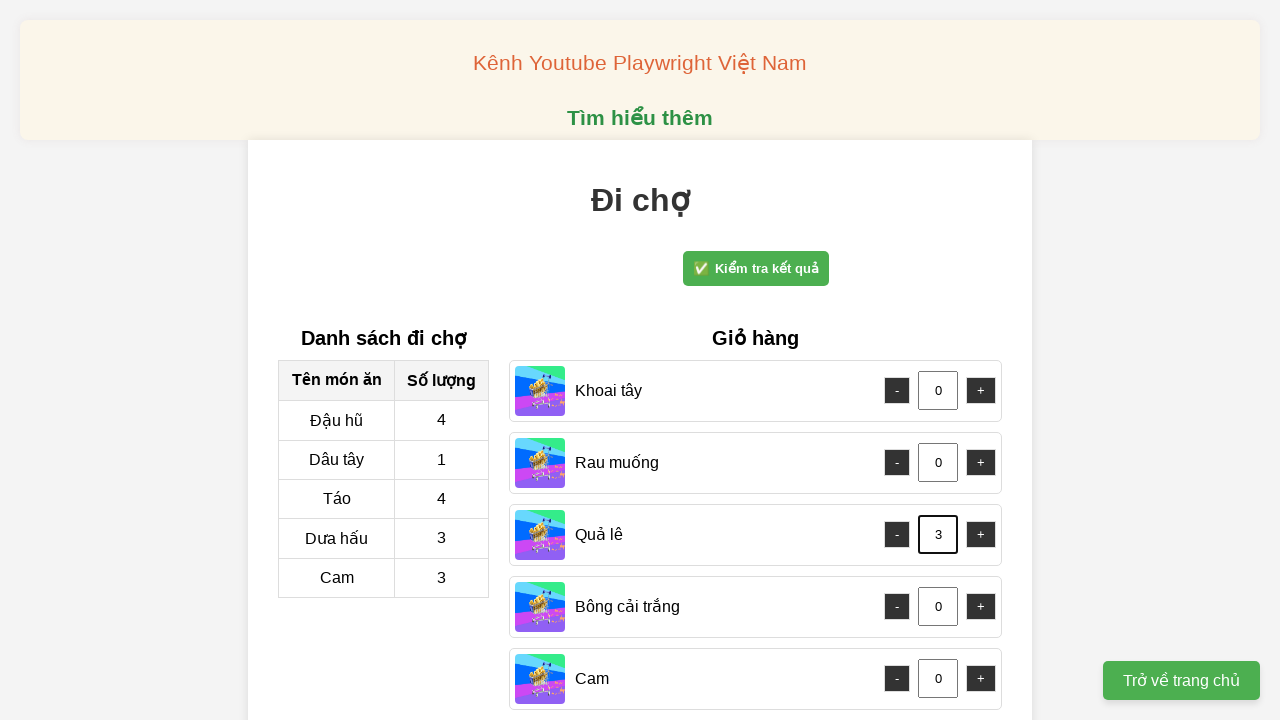

Removed readonly attribute from white cabbage quantity field
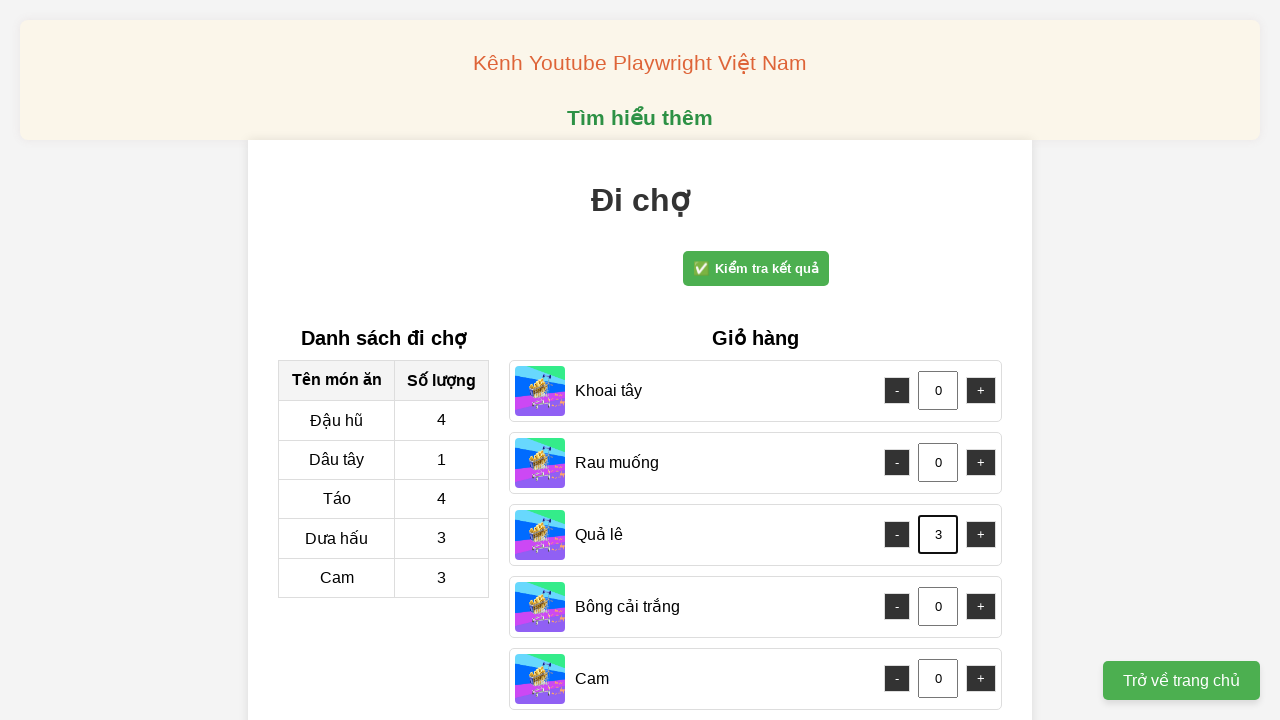

Filled white cabbage quantity with 4 on #cart > div:nth-child(6) > div.quantity-control > input
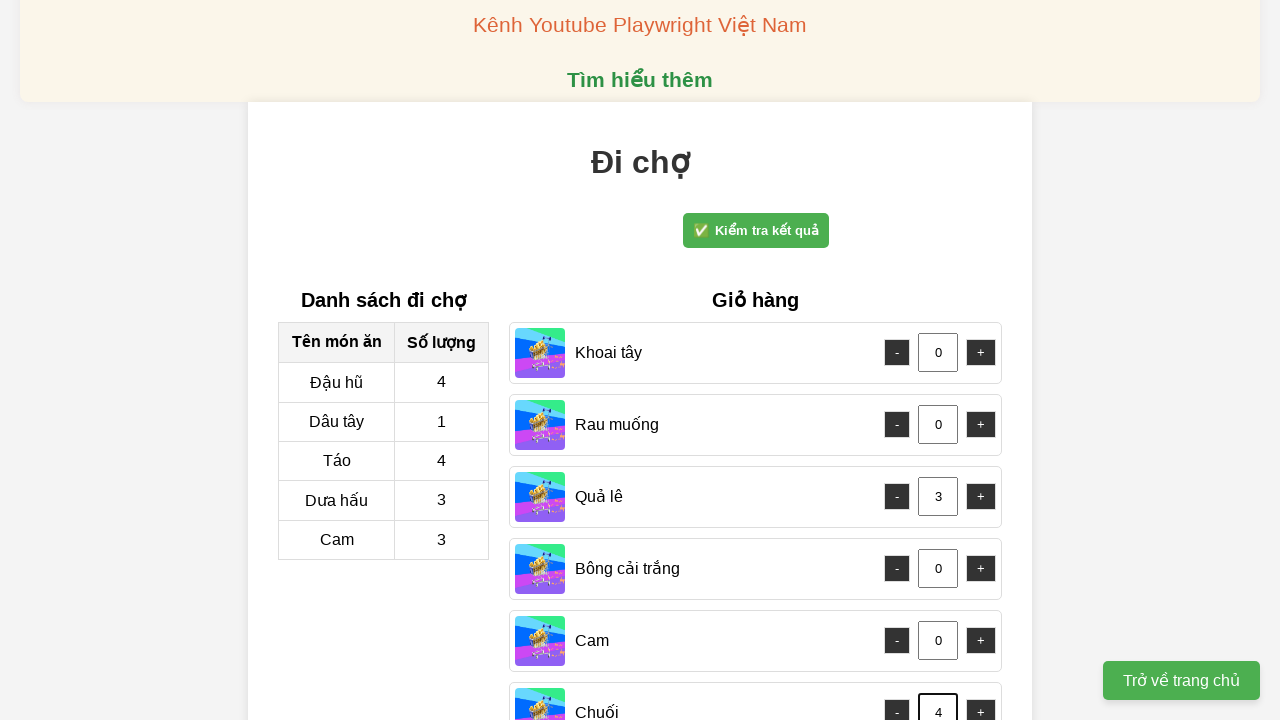

Removed readonly attribute from carrots quantity field
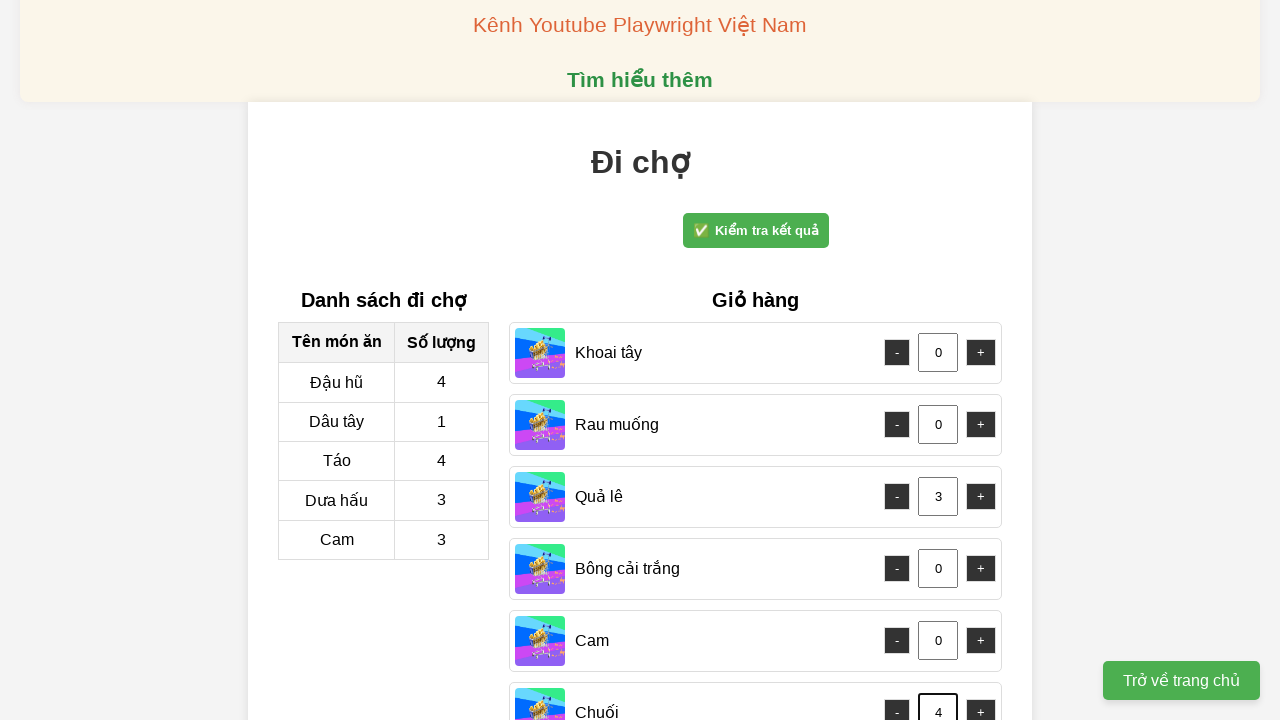

Filled carrots quantity with 4 on #cart > div:nth-child(5) > div.quantity-control > input
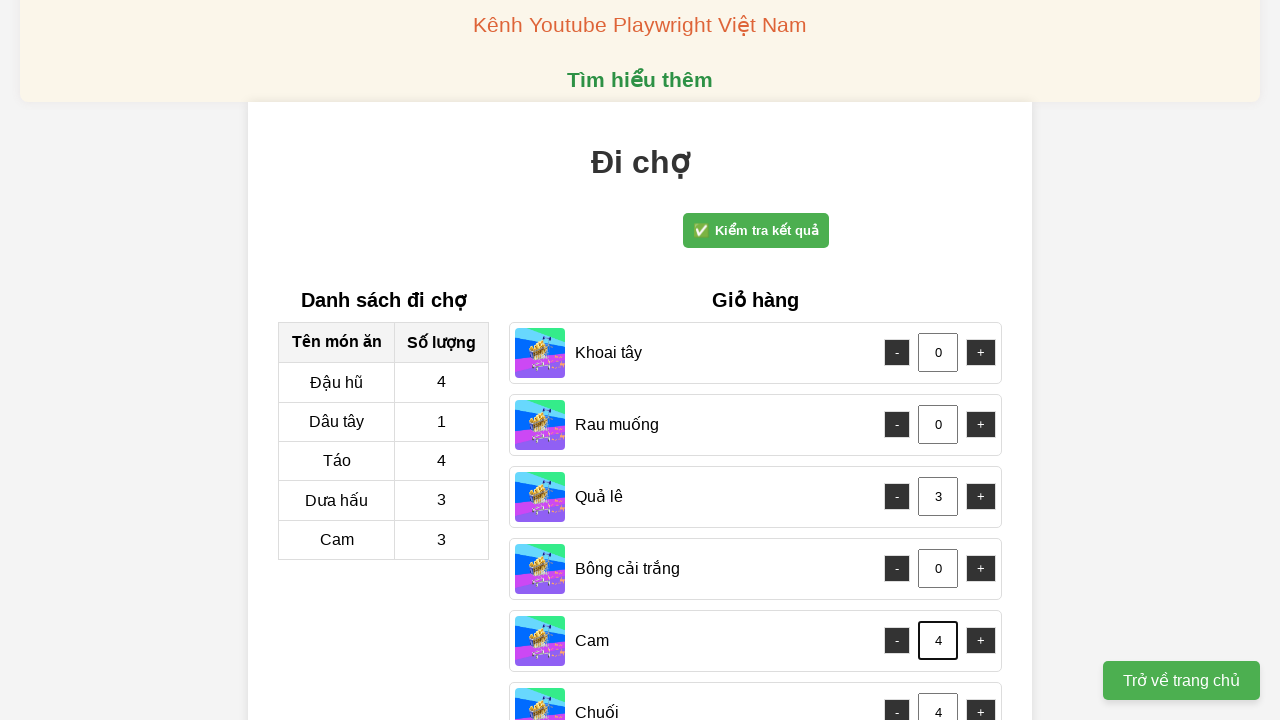

Removed readonly attribute from item 9 quantity field
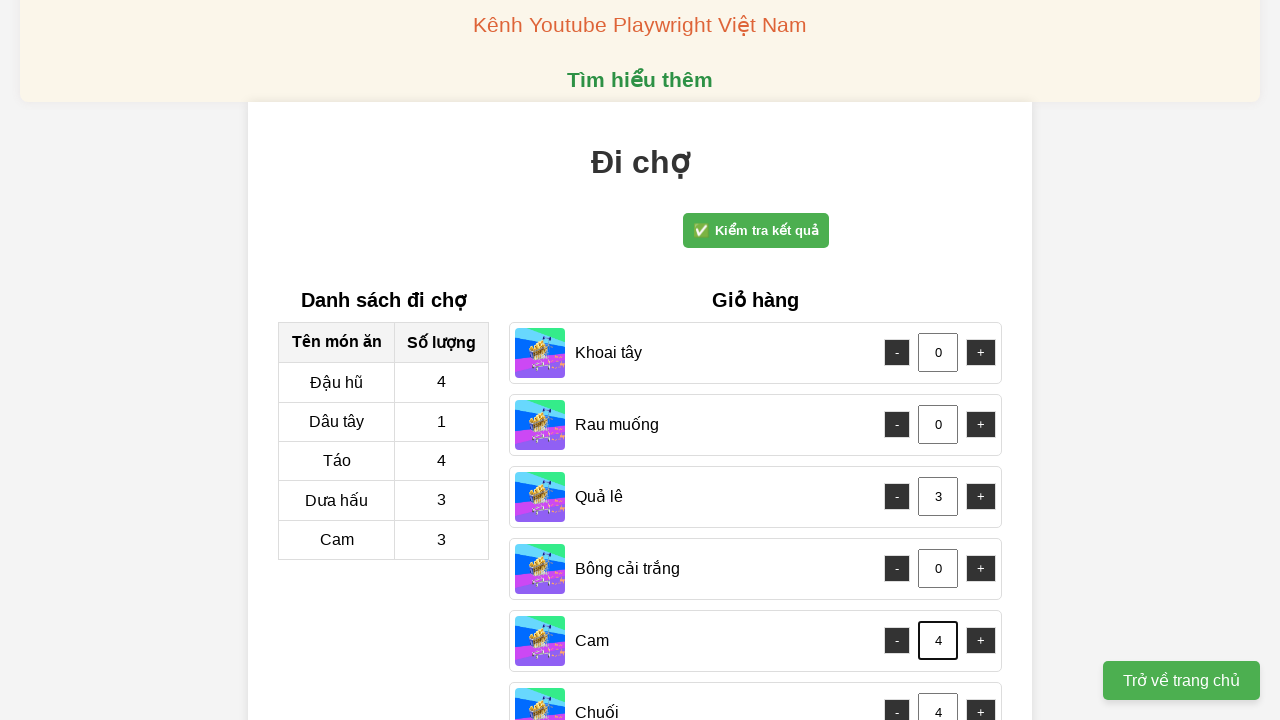

Filled item 9 quantity with 4 on #cart > div:nth-child(9) > div.quantity-control > input
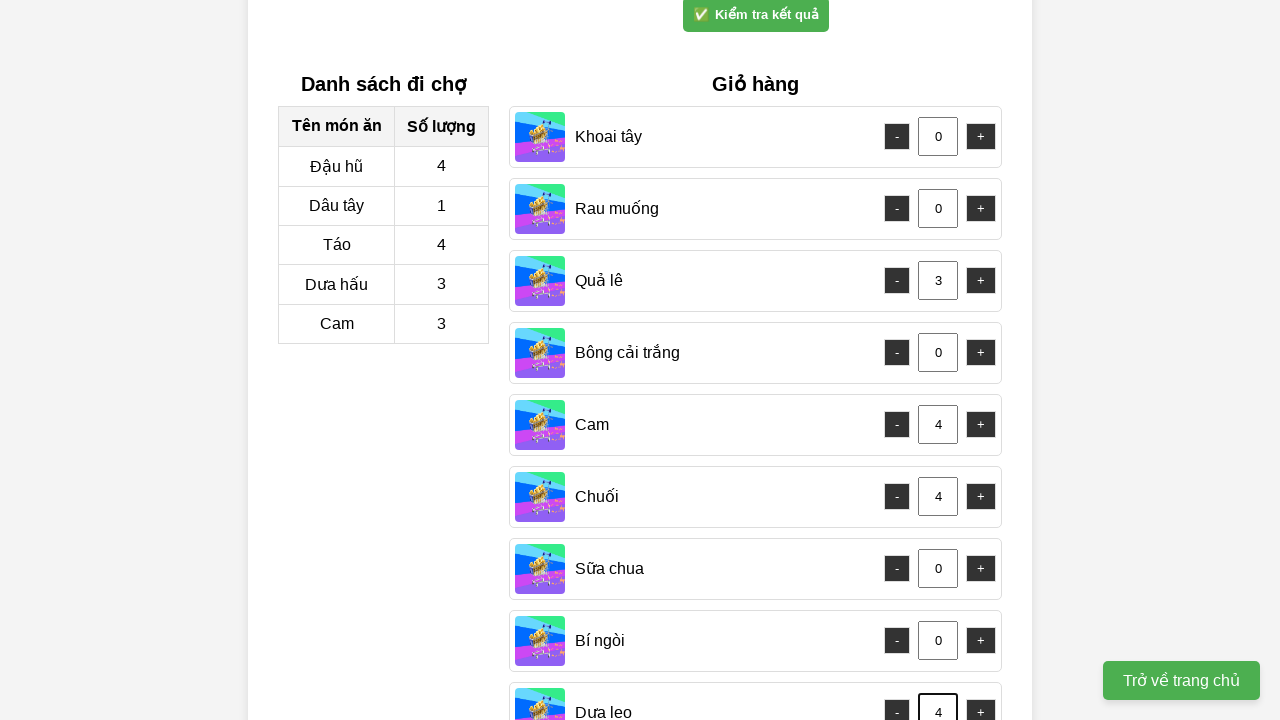

Removed readonly attribute from tofu quantity field
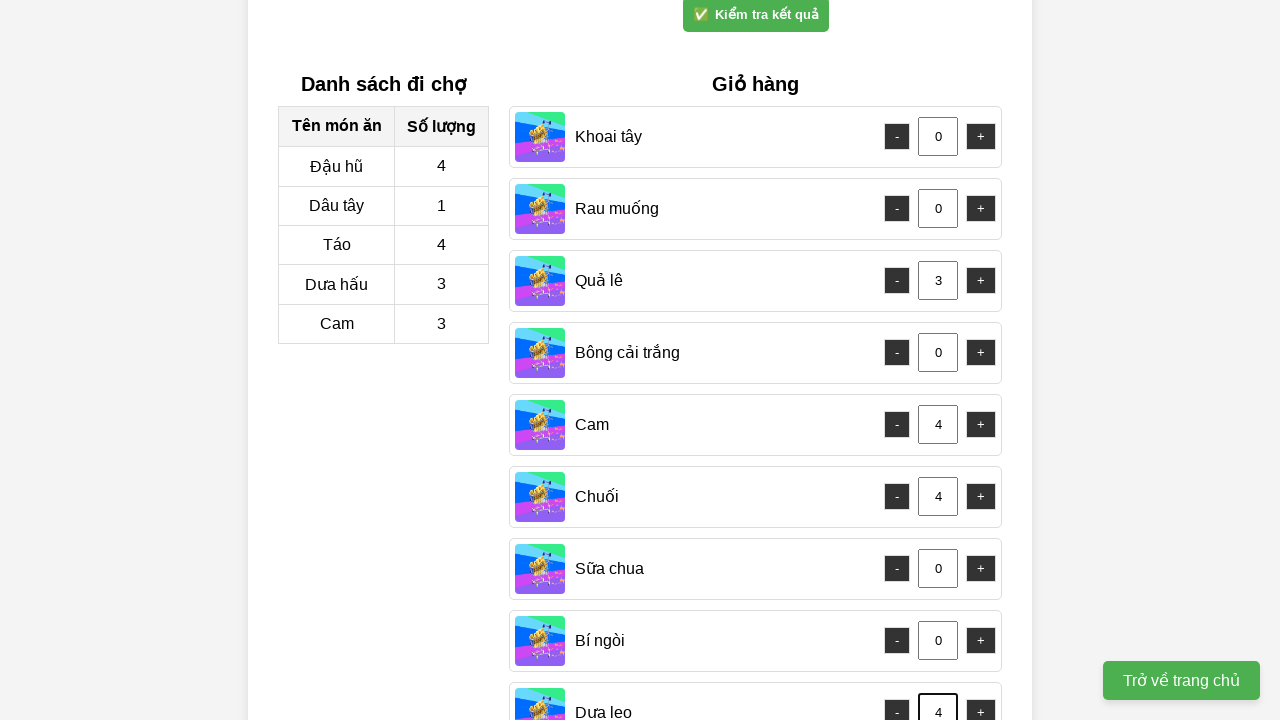

Filled tofu quantity with 2 on #cart > div:nth-child(8) > div.quantity-control > input
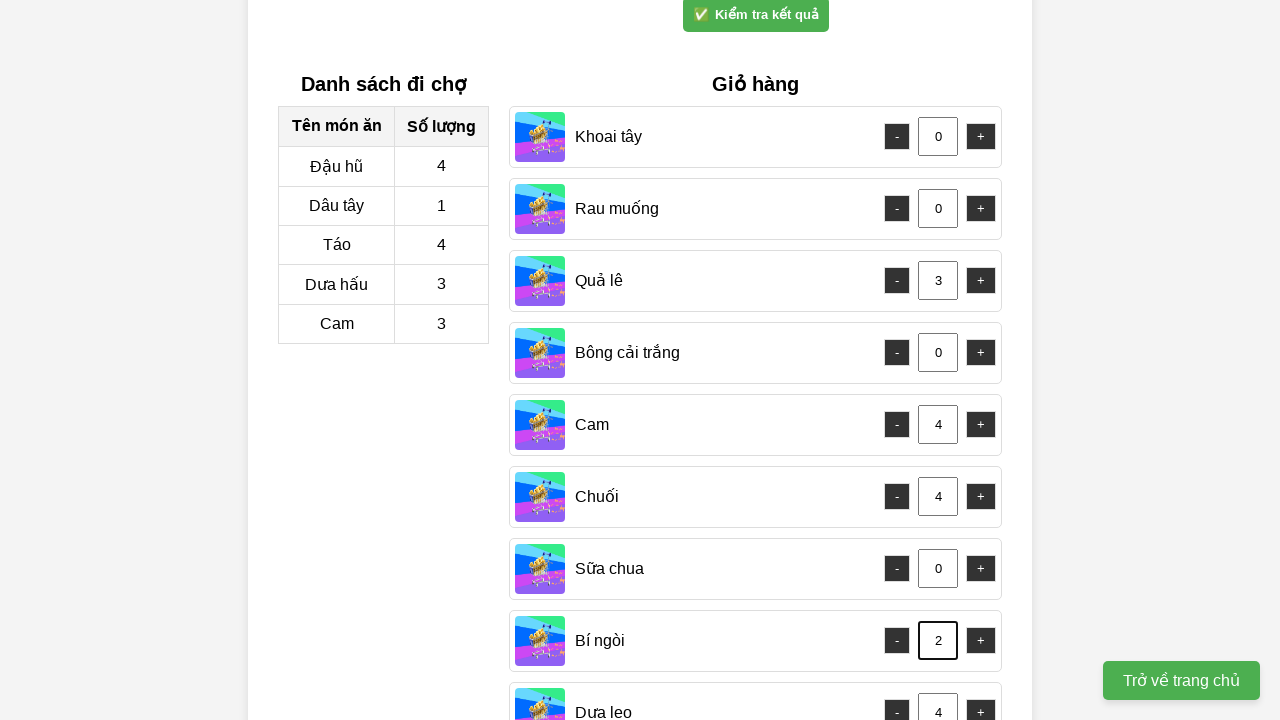

Clicked check result button to verify the shopping cart at (756, 18) on body > div.container > div.check-result-block > div.right-column.check-result-bl
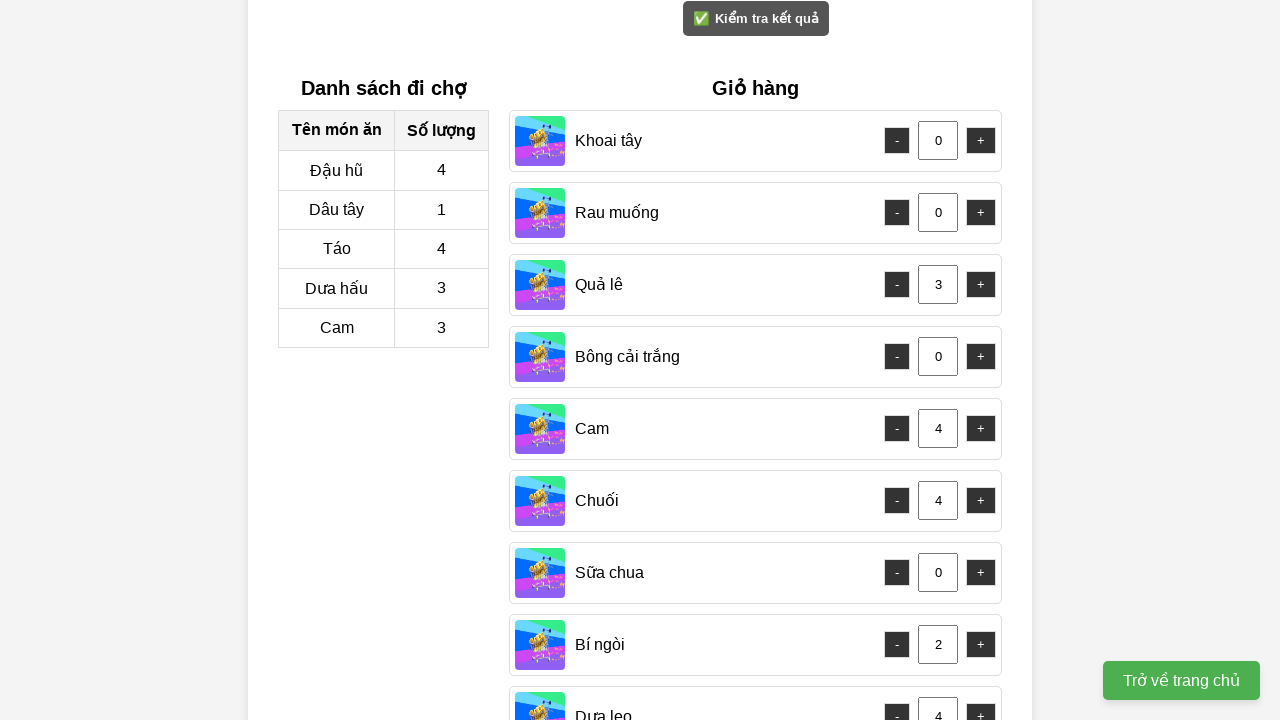

Waited for validation dialog to be processed
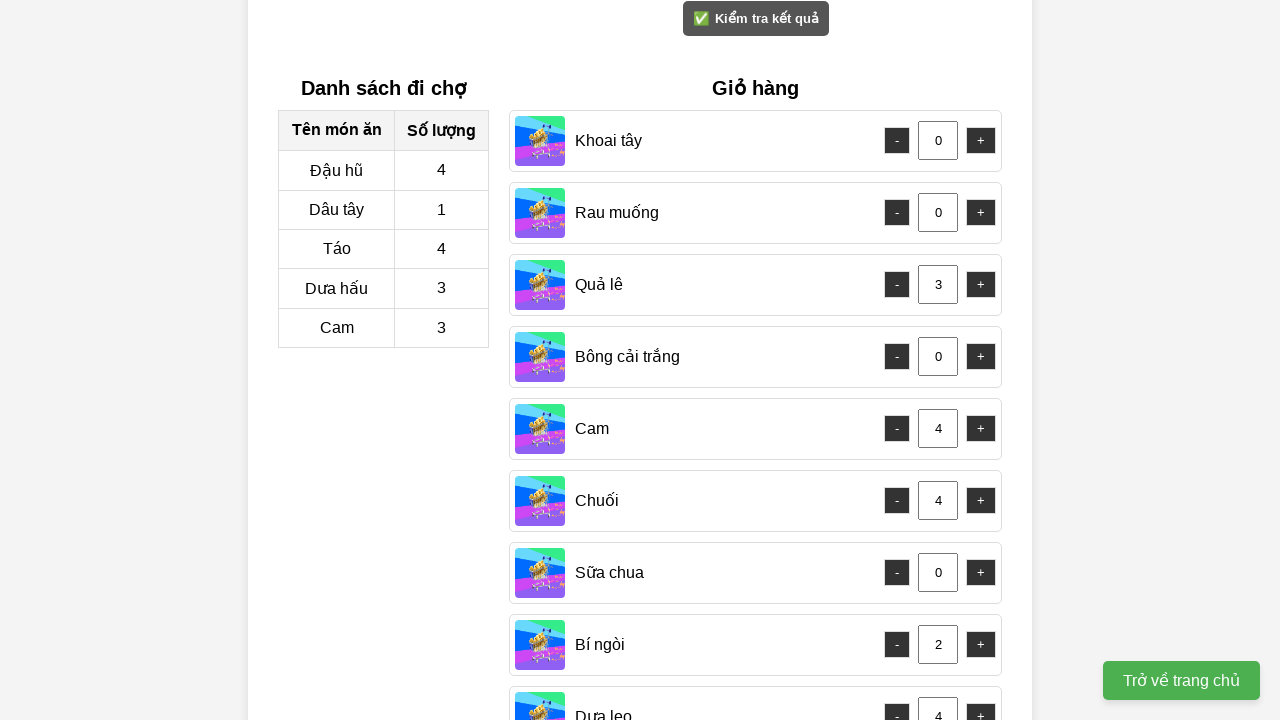

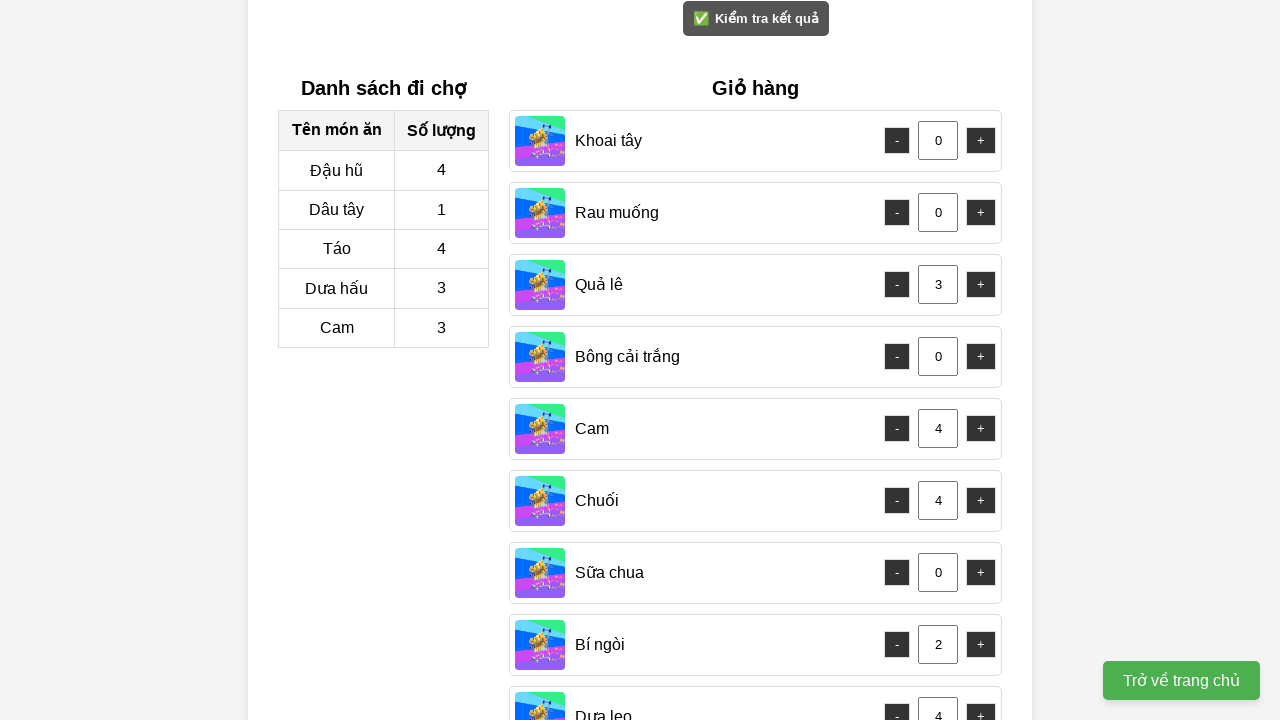